Navigates to Target Circle rewards program page and verifies it loads successfully

Starting URL: https://www.target.com/circle

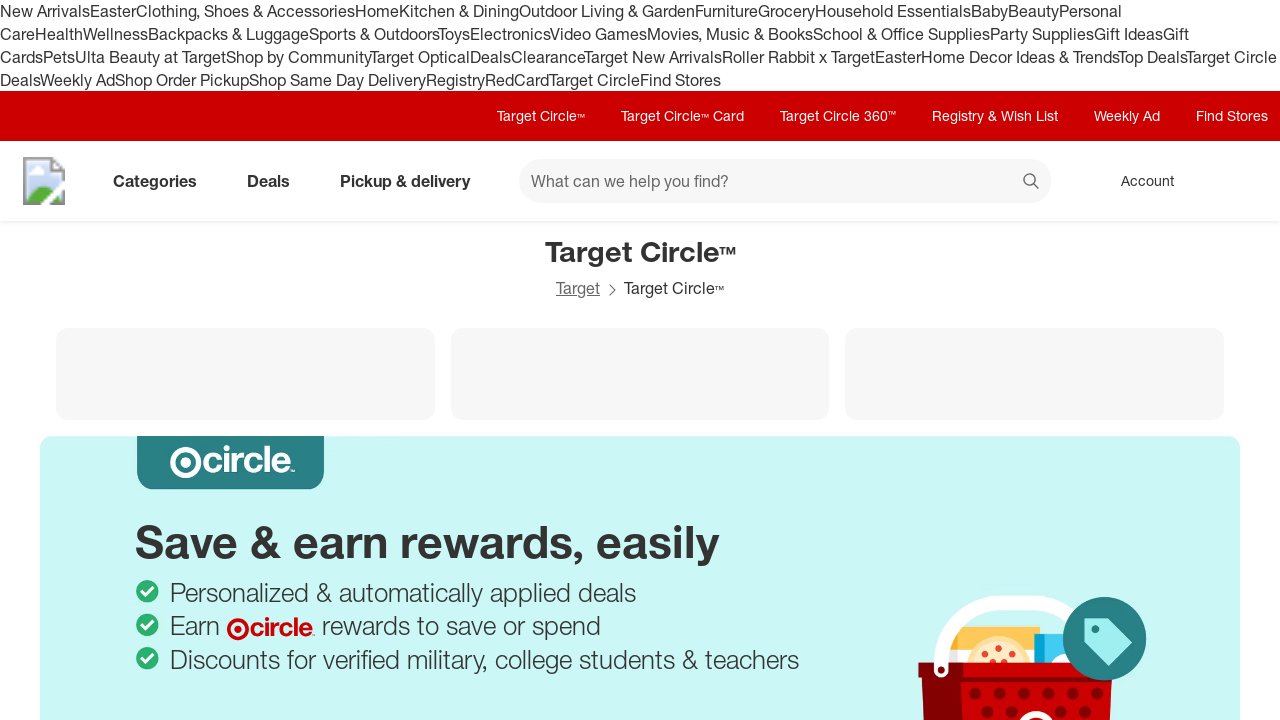

Navigated to Target Circle rewards program page
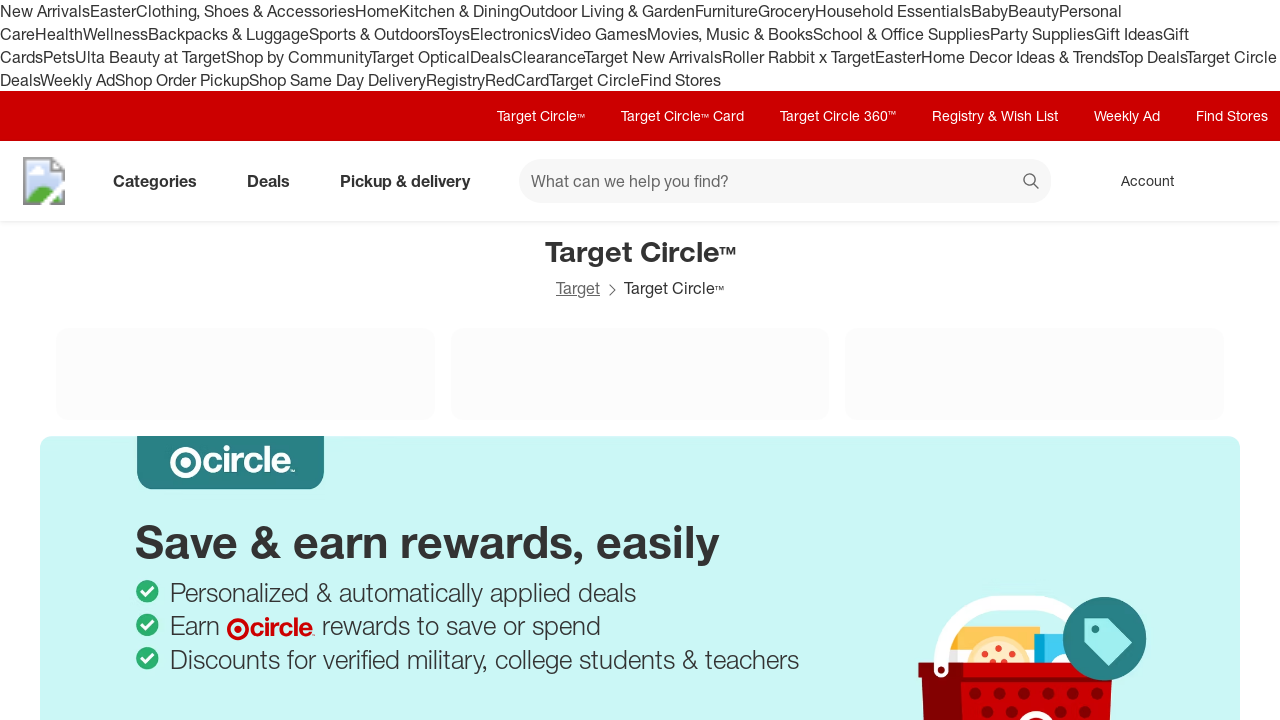

Page DOM content fully loaded
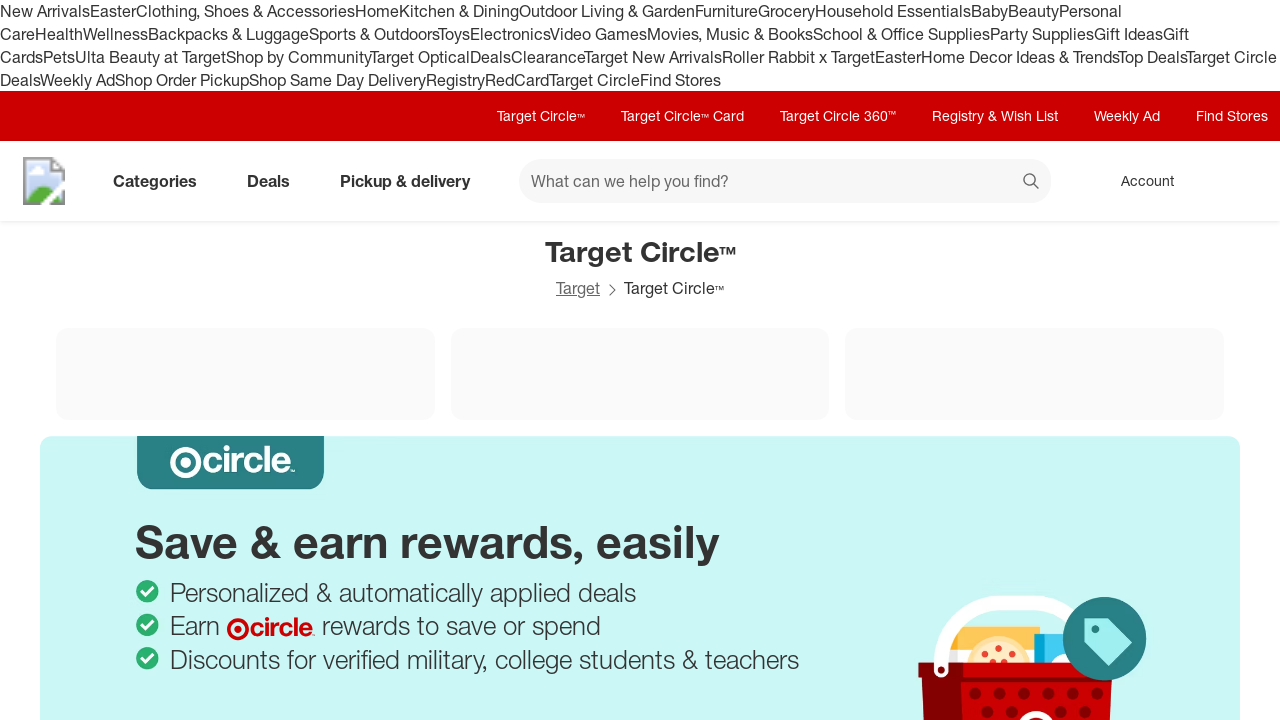

Body element is present, page has loaded successfully
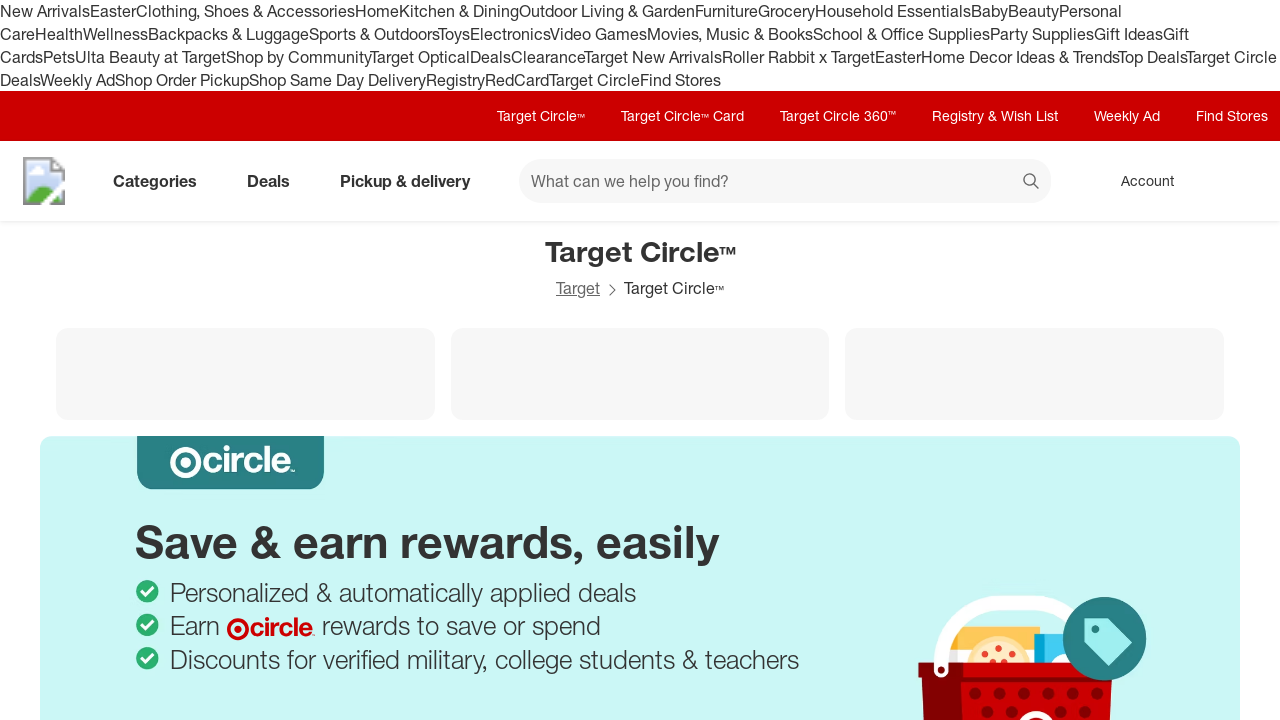

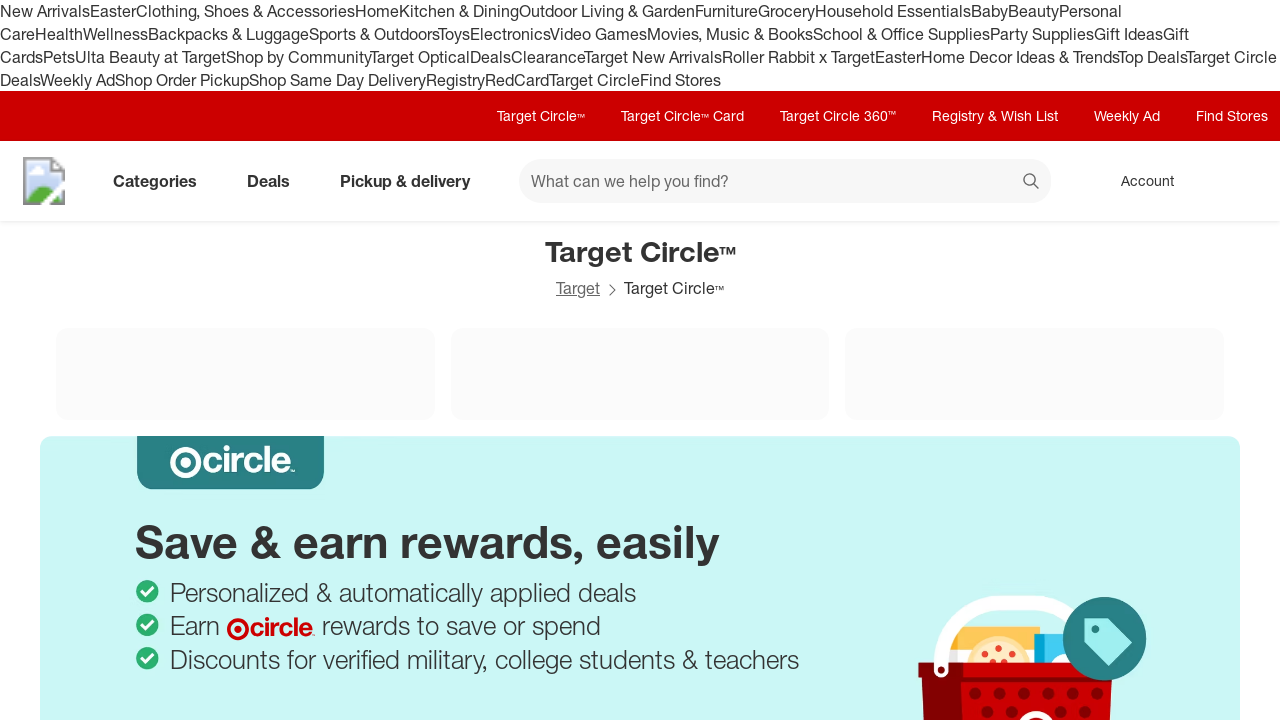